Tests clicking a gender radio button on a practice form page at demoqa.com

Starting URL: https://demoqa.com/automation-practice-form

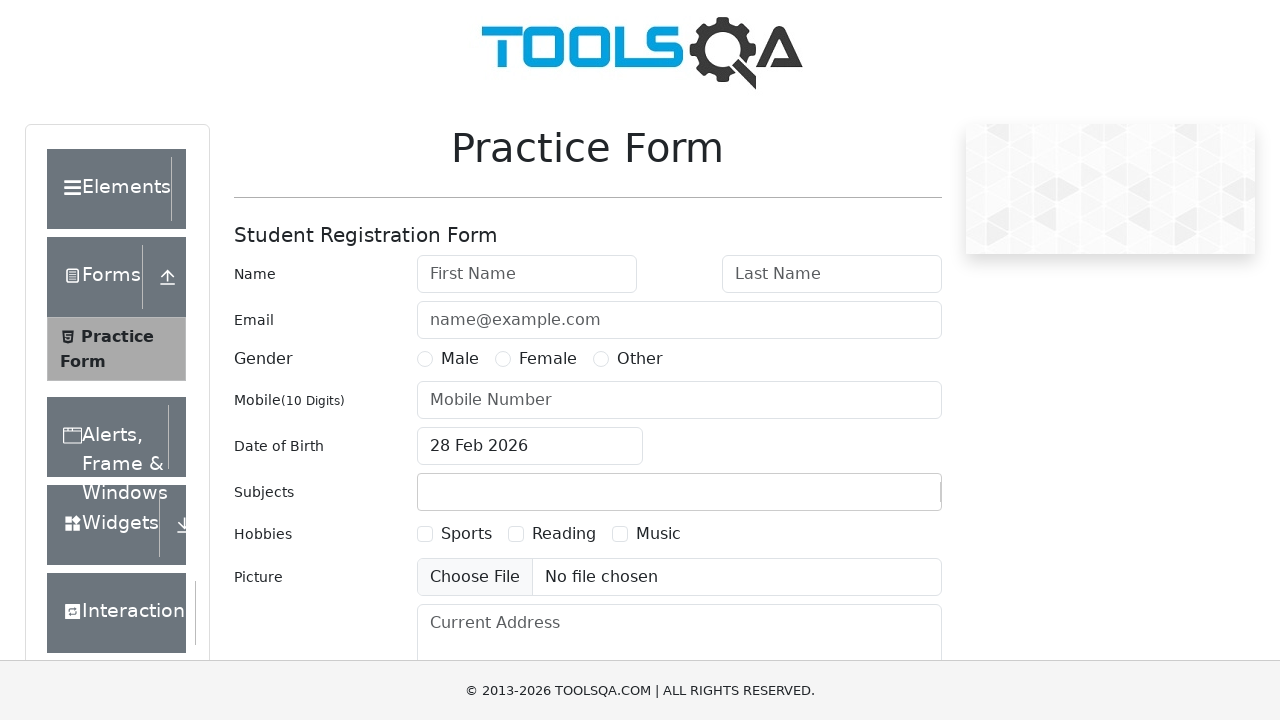

Clicked gender radio button (Male option) on practice form at (460, 359) on xpath=//*[@id='genterWrapper']/div[2]/div[1]/label
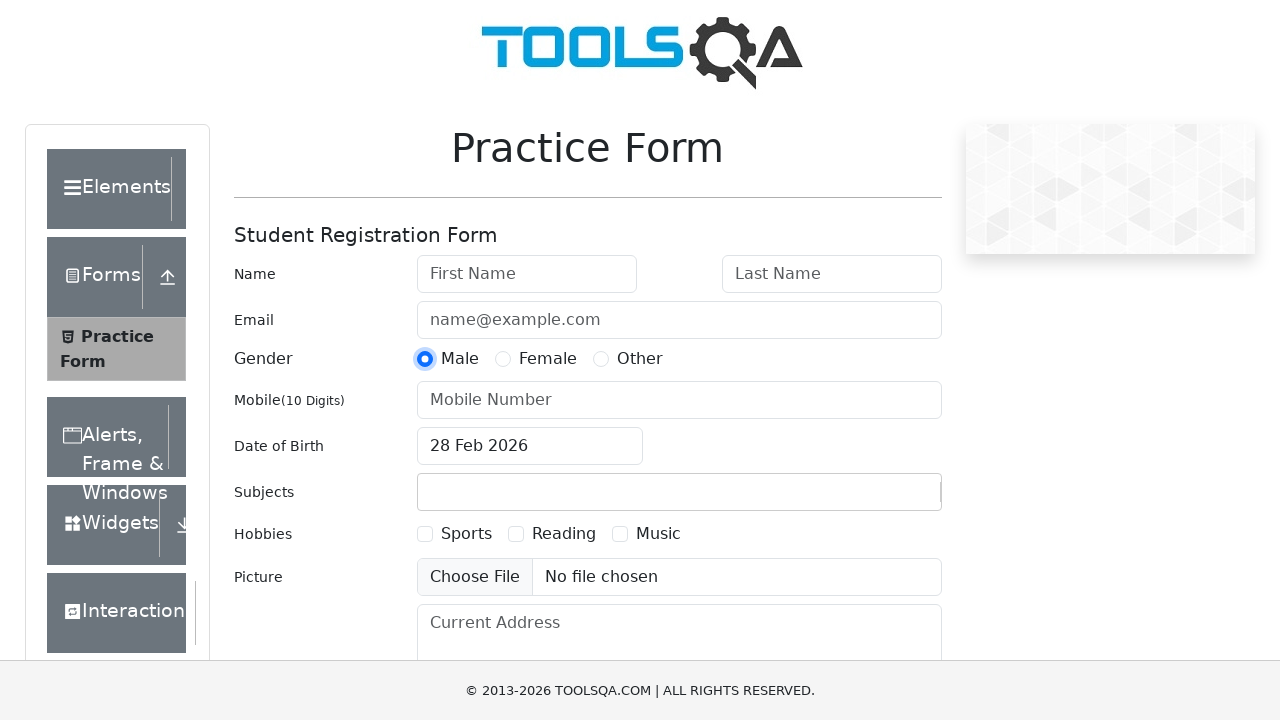

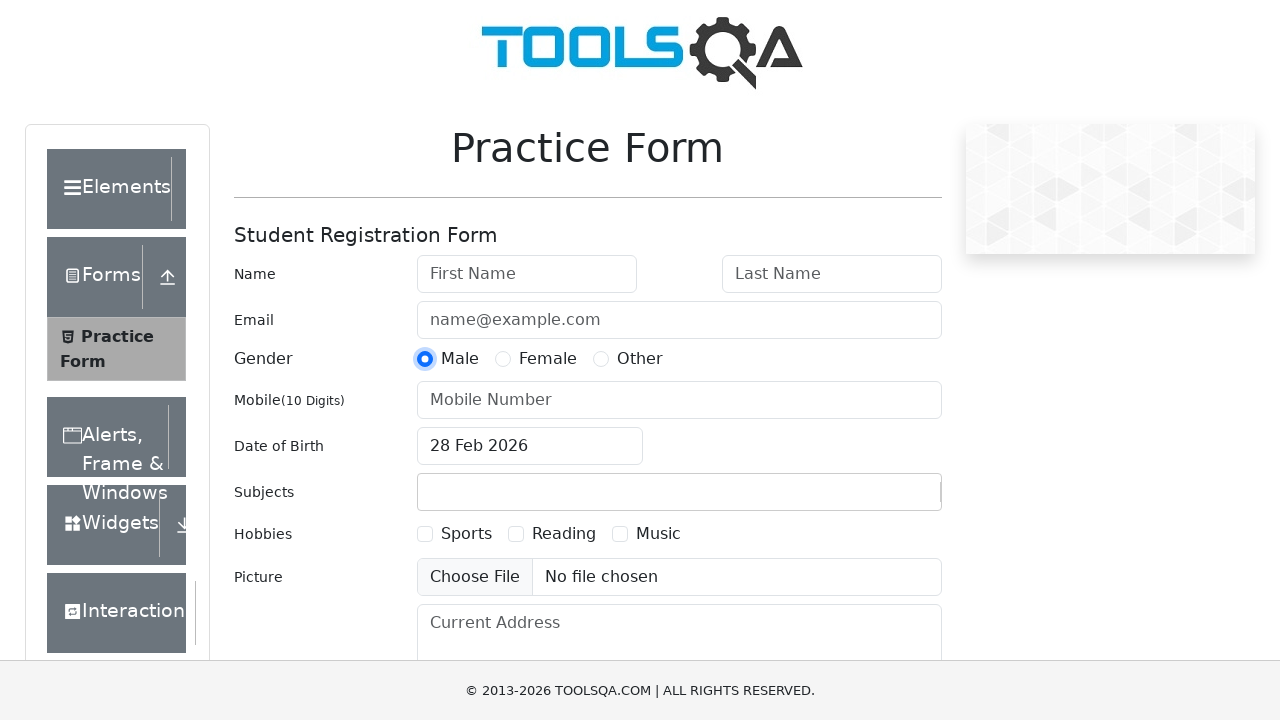